Navigates through a product table to find "Beans" item and retrieves its price, clicking through pagination if needed

Starting URL: https://rahulshettyacademy.com/seleniumPractise/#/offers

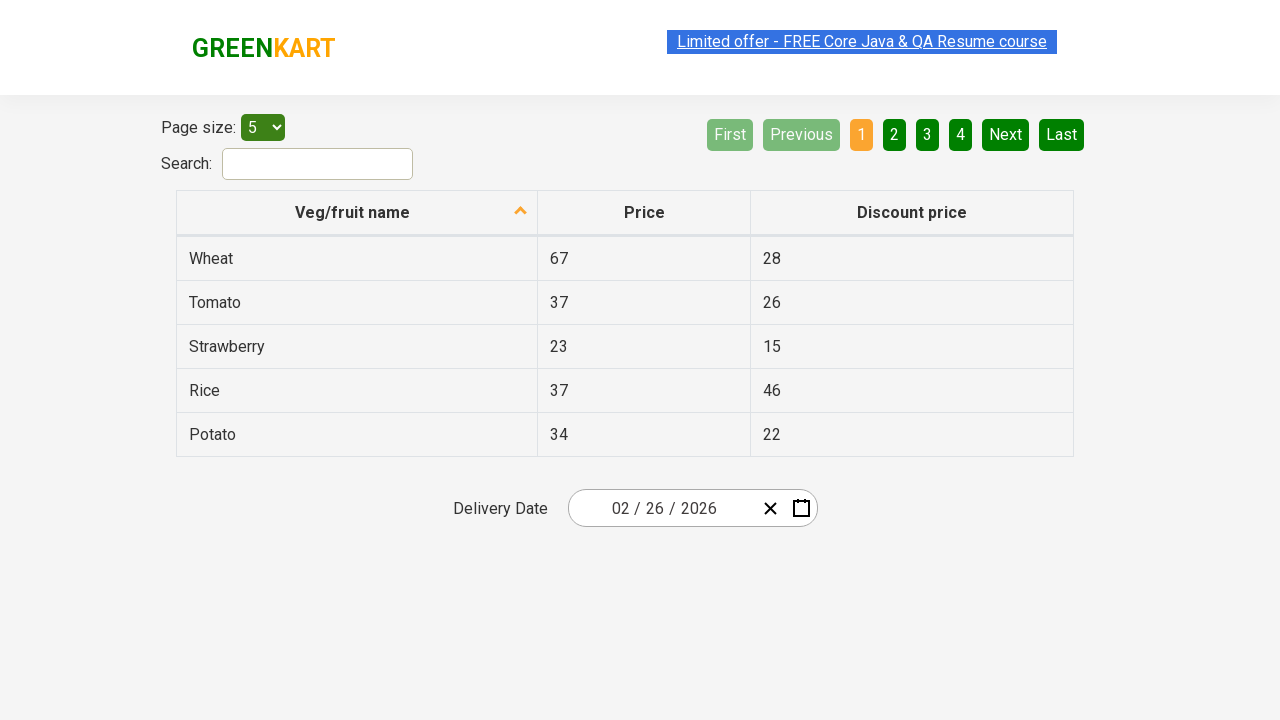

Retrieved all product cells from current page
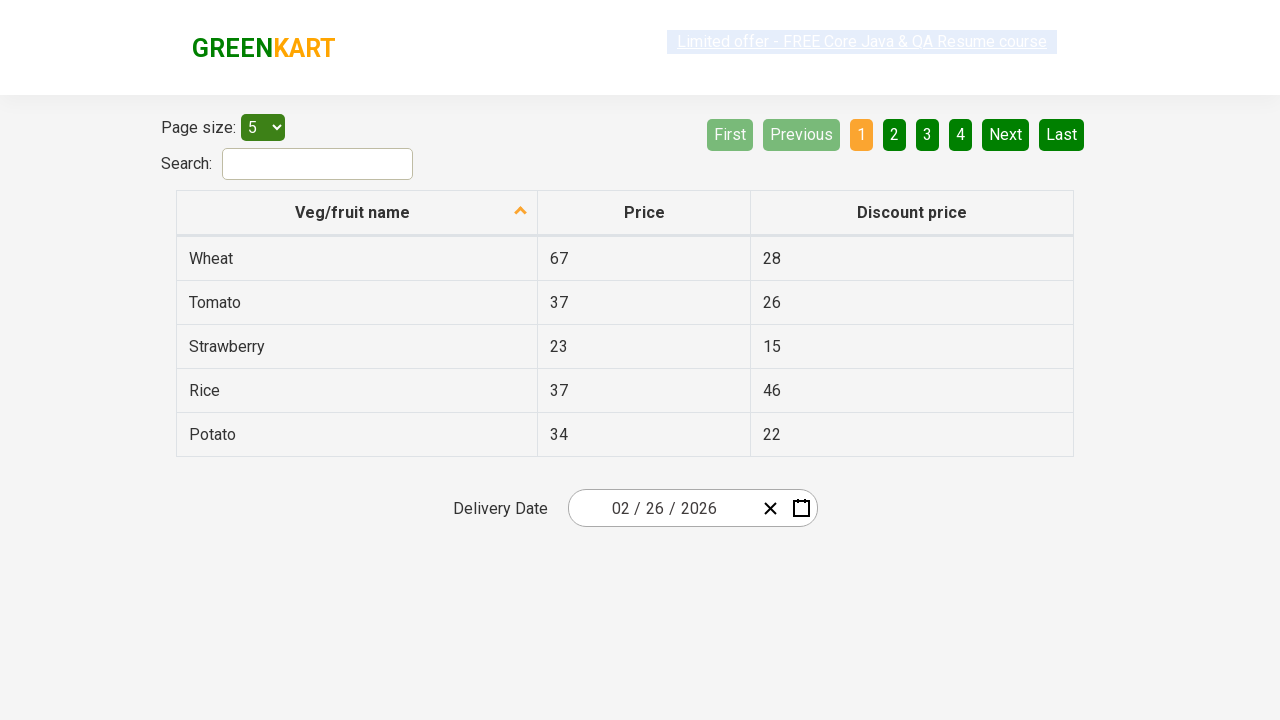

Checked for next page button
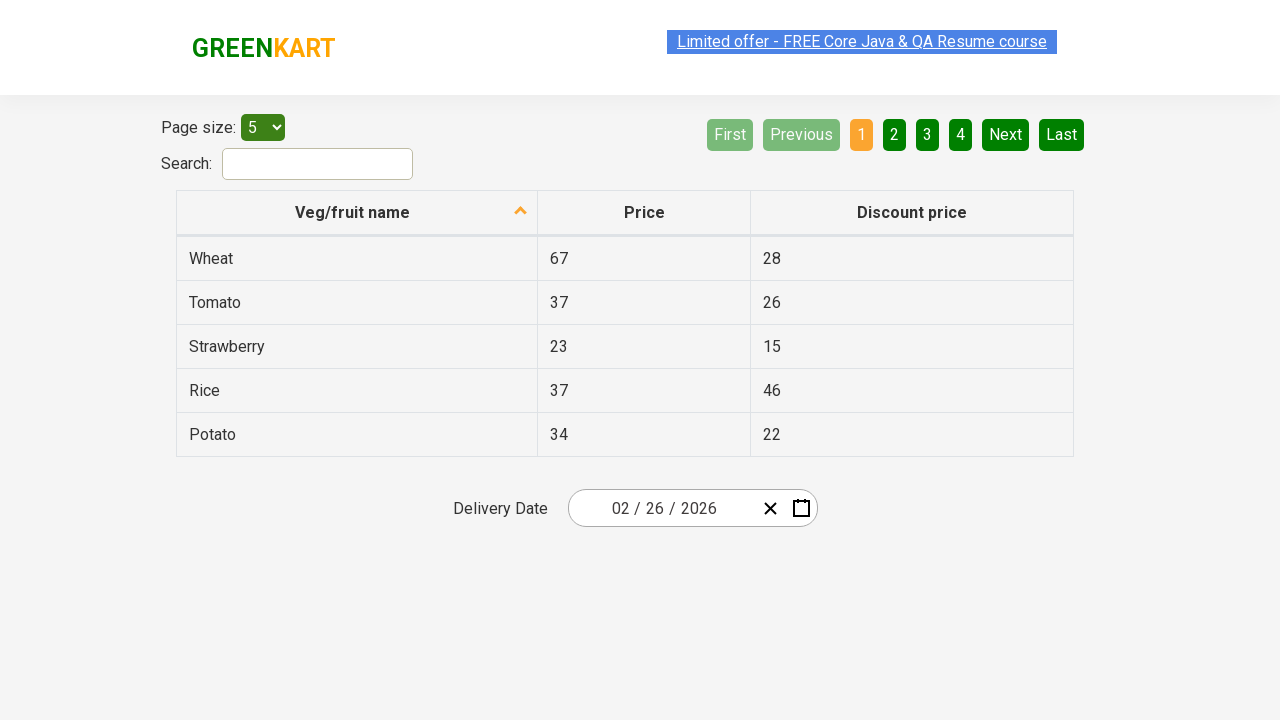

Clicked next page button to navigate to next product page at (1006, 134) on a[aria-label='Next']
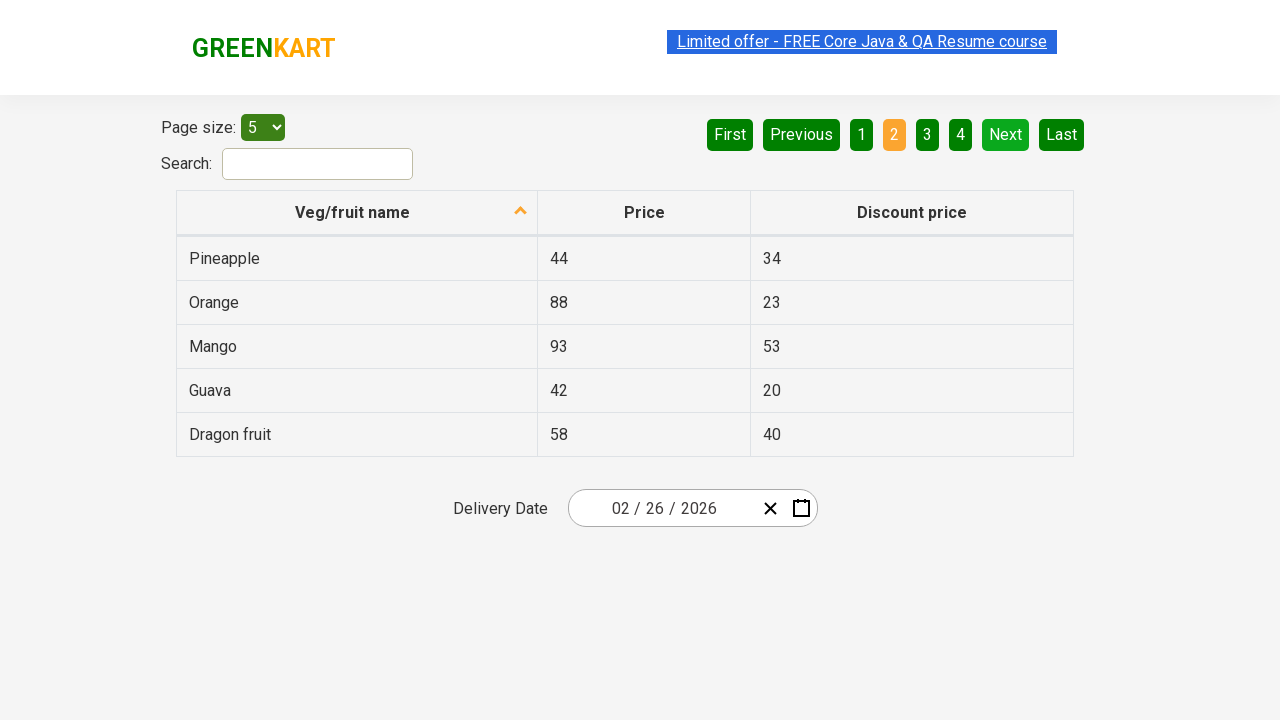

Waited for page to update after pagination
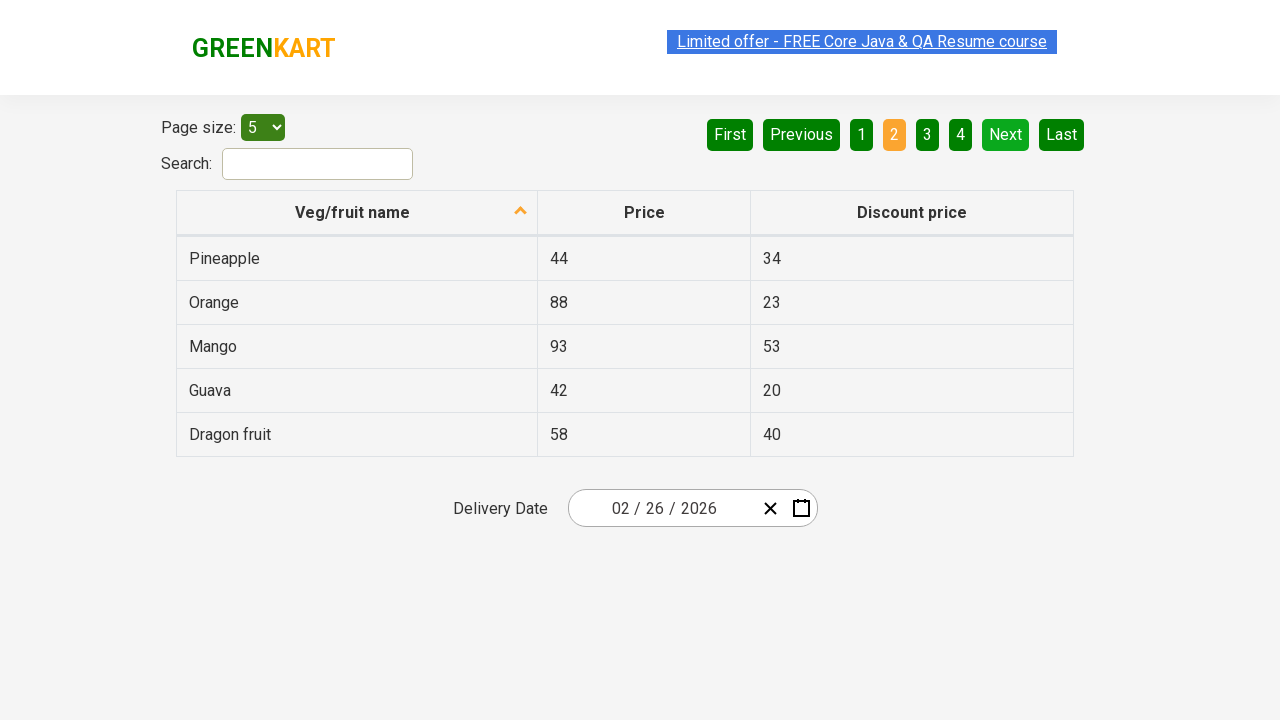

Retrieved all product cells from current page
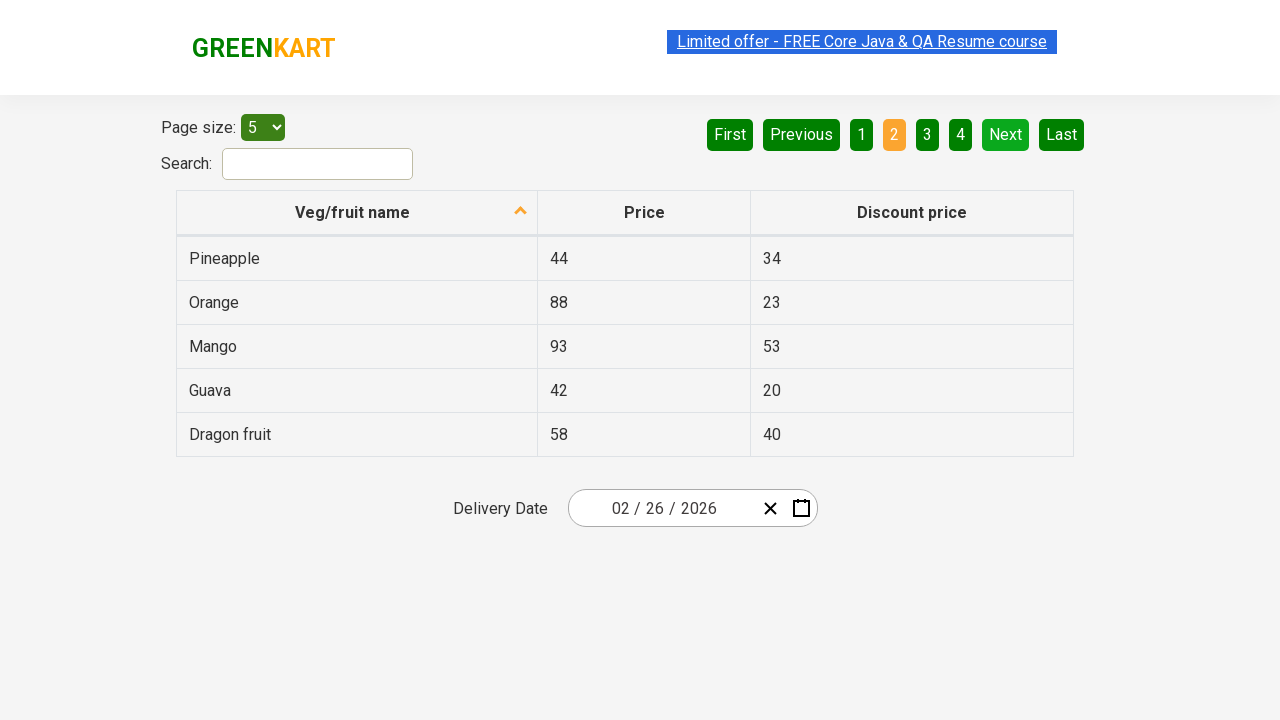

Checked for next page button
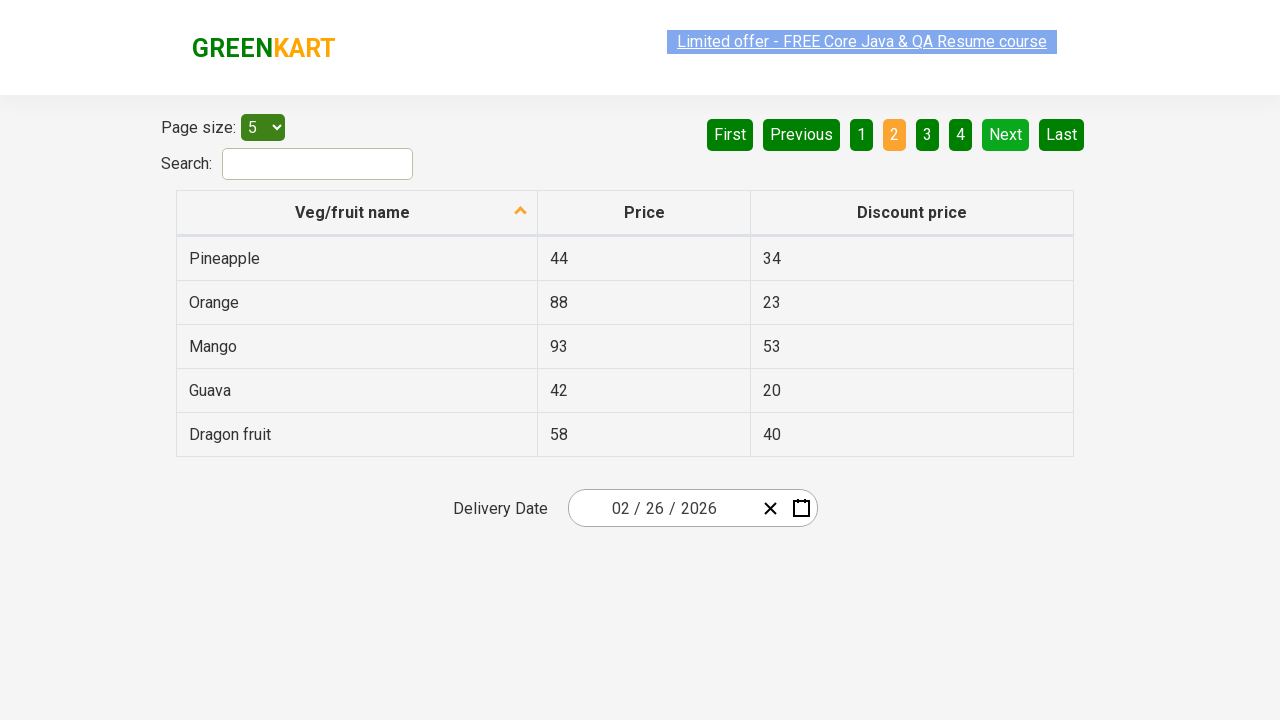

Clicked next page button to navigate to next product page at (1006, 134) on a[aria-label='Next']
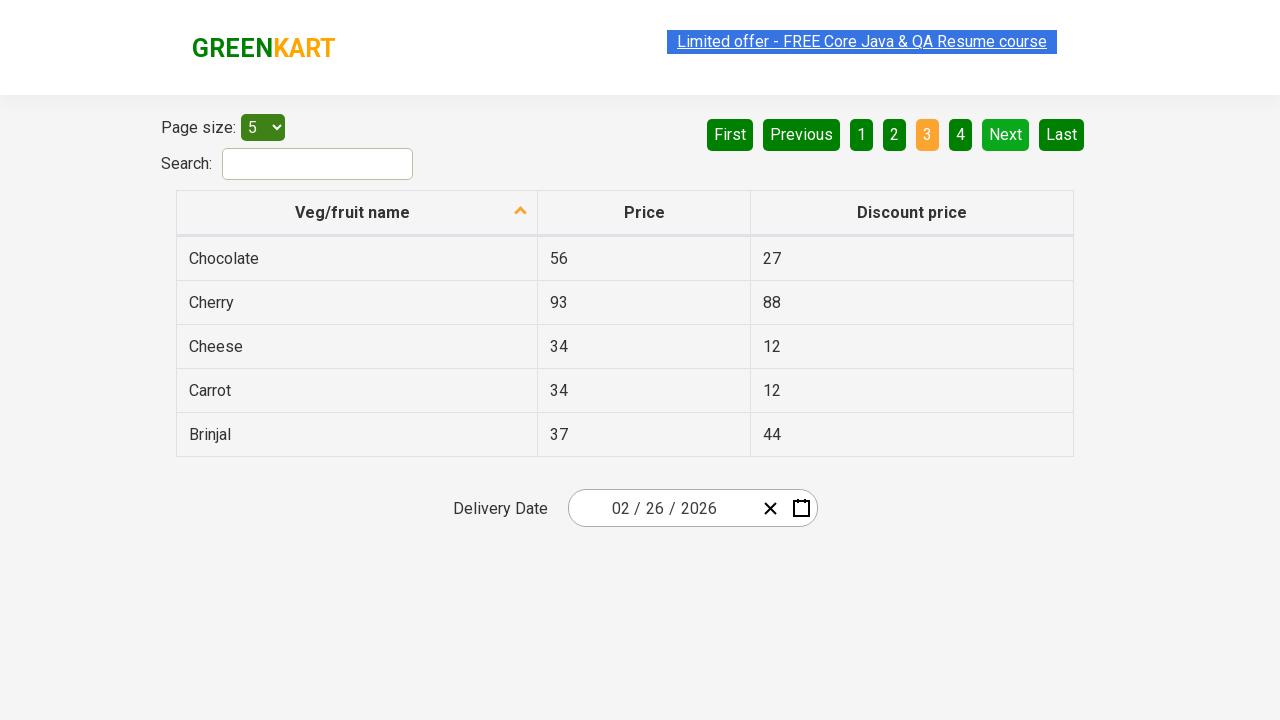

Waited for page to update after pagination
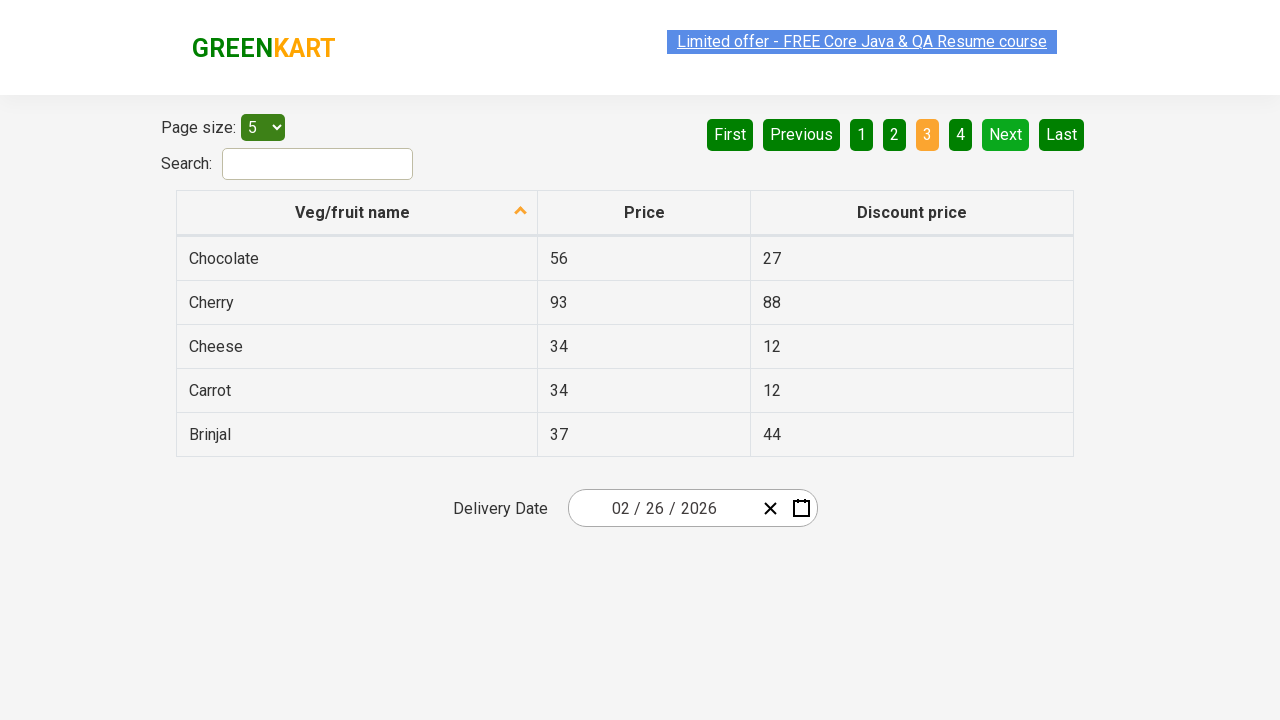

Retrieved all product cells from current page
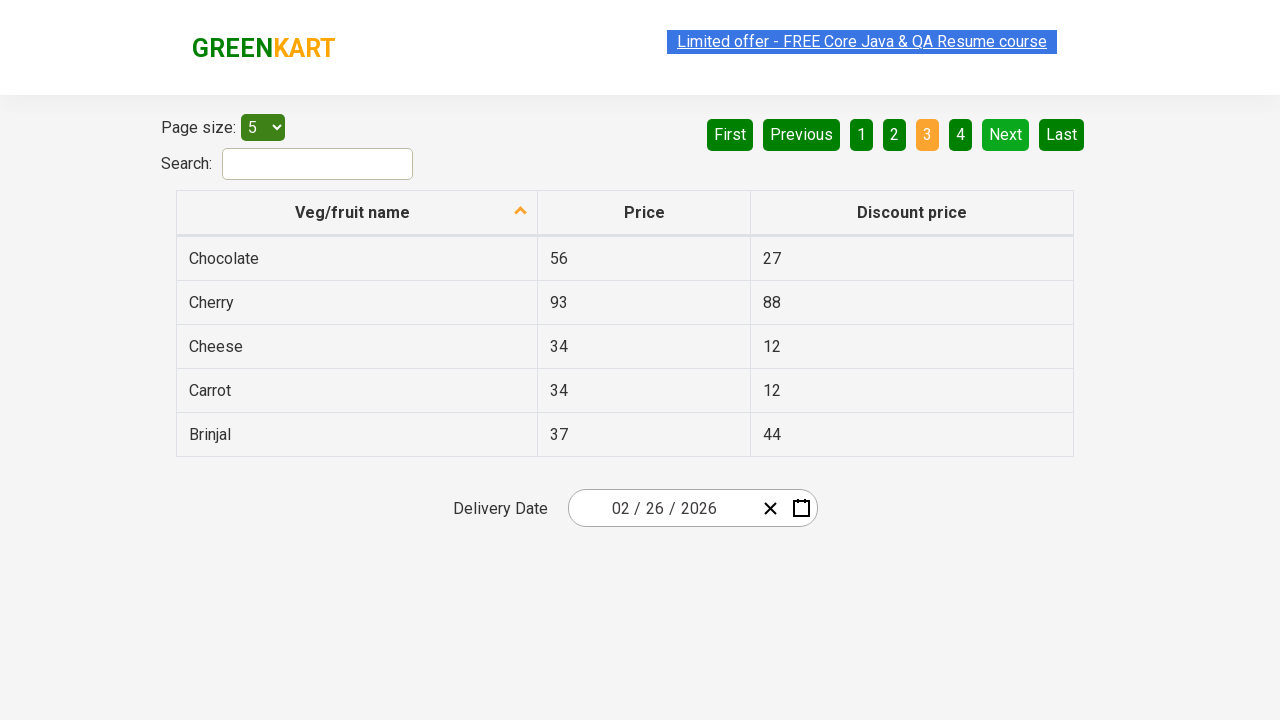

Checked for next page button
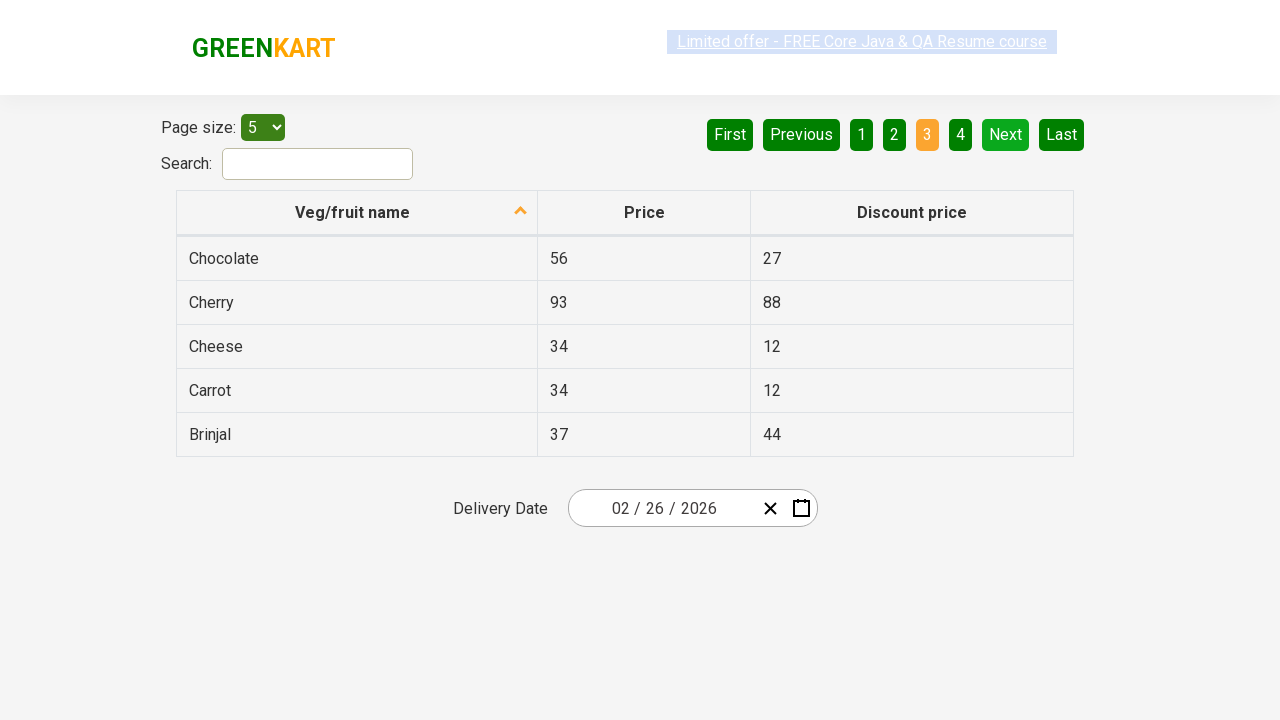

Clicked next page button to navigate to next product page at (1006, 134) on a[aria-label='Next']
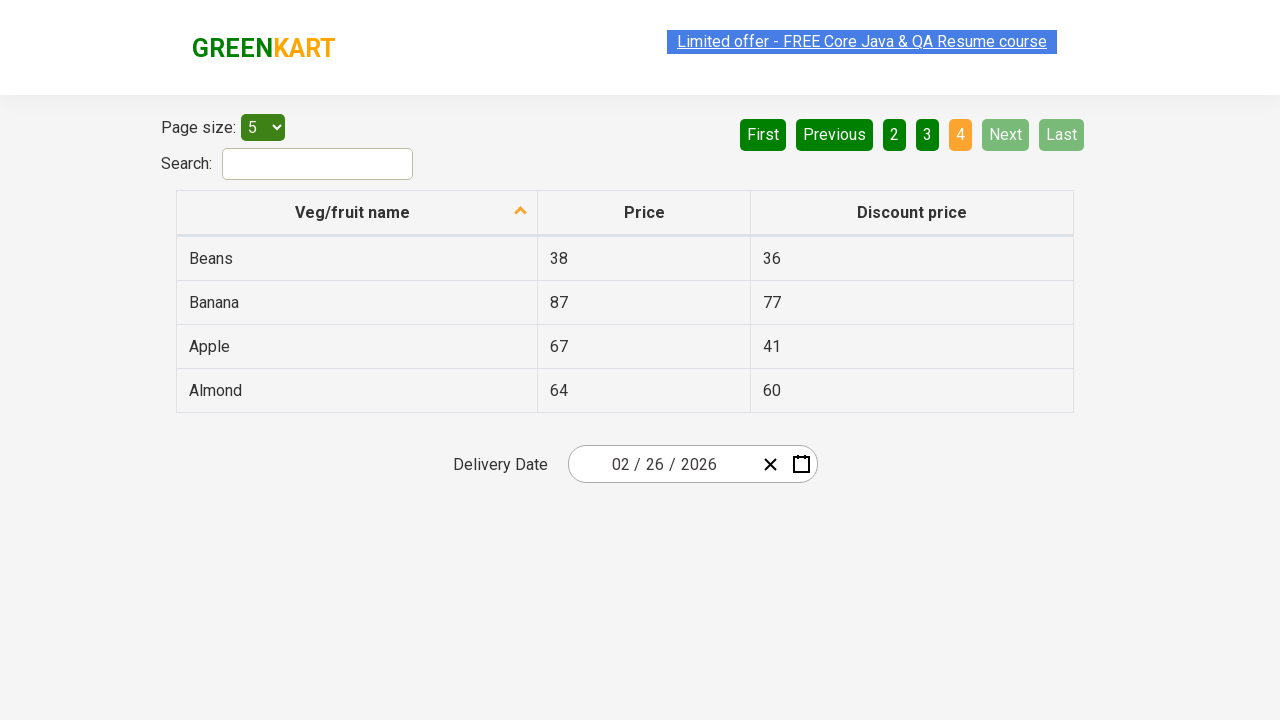

Waited for page to update after pagination
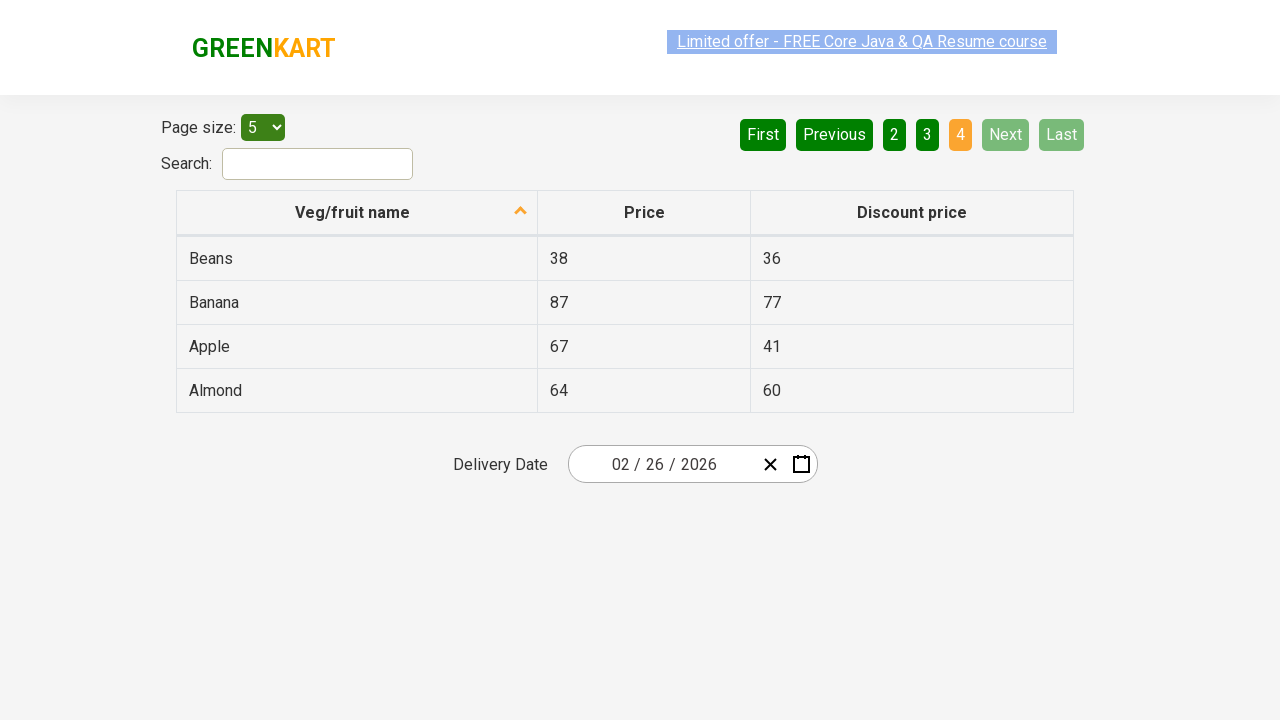

Retrieved all product cells from current page
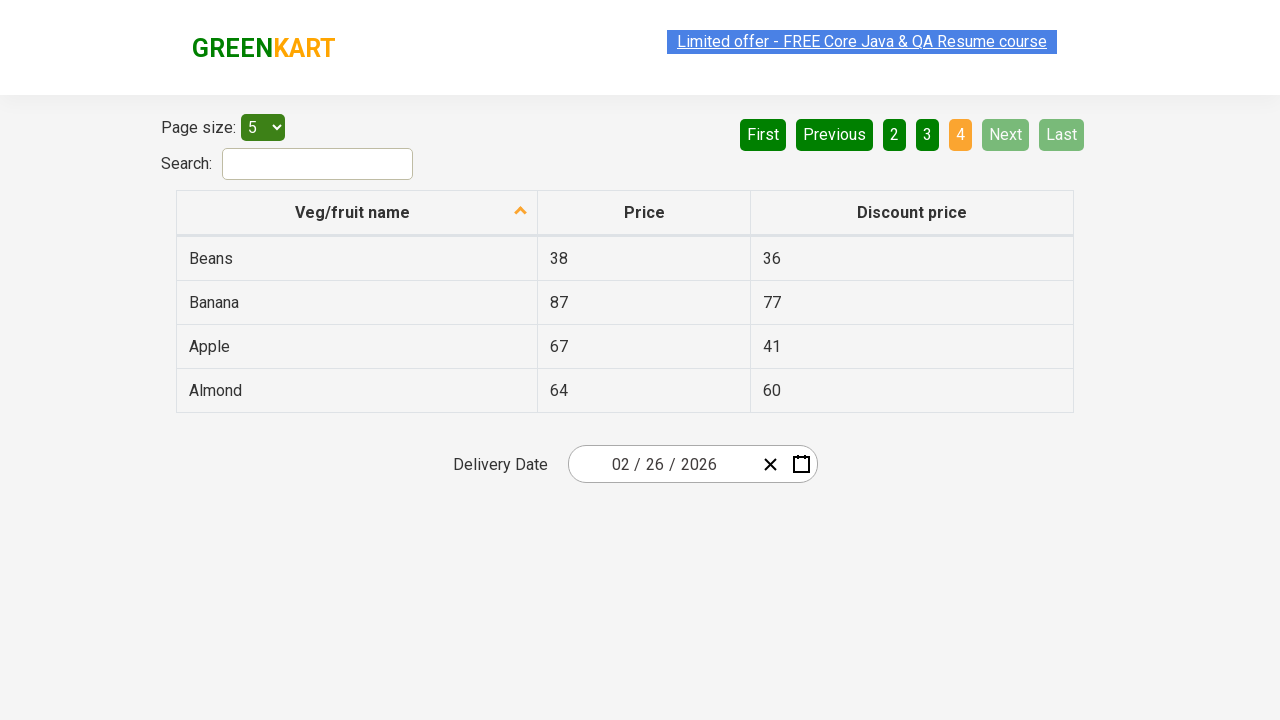

Found 'Beans' item and retrieved its price cell
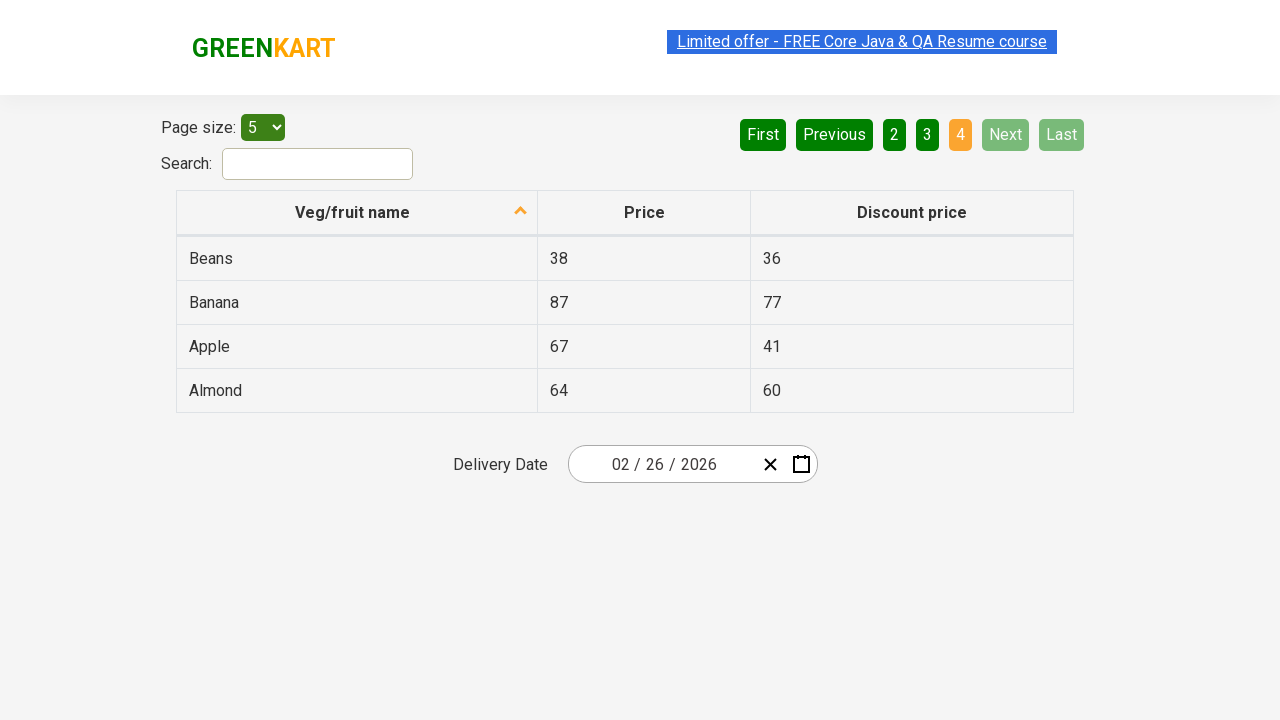

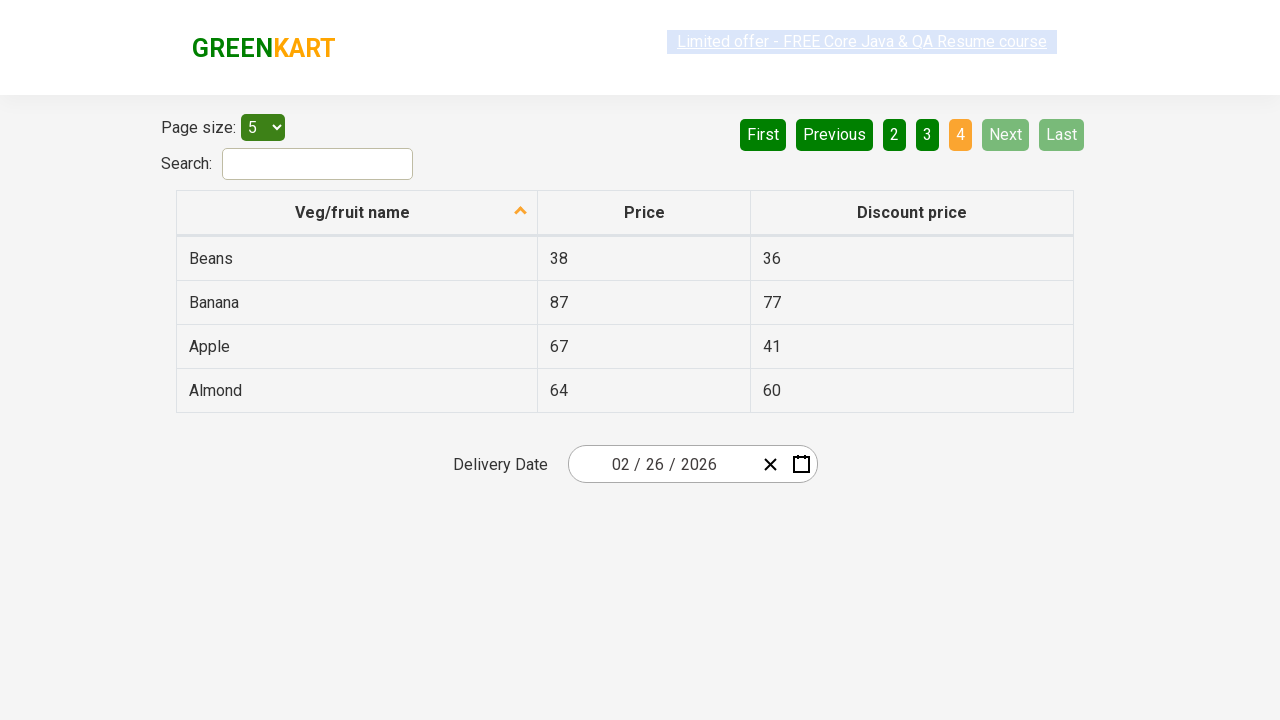